Navigates to OrangeHRM trial signup page and selects a country from the dropdown menu

Starting URL: https://www.orangehrm.com/orangehrm-30-day-trial/

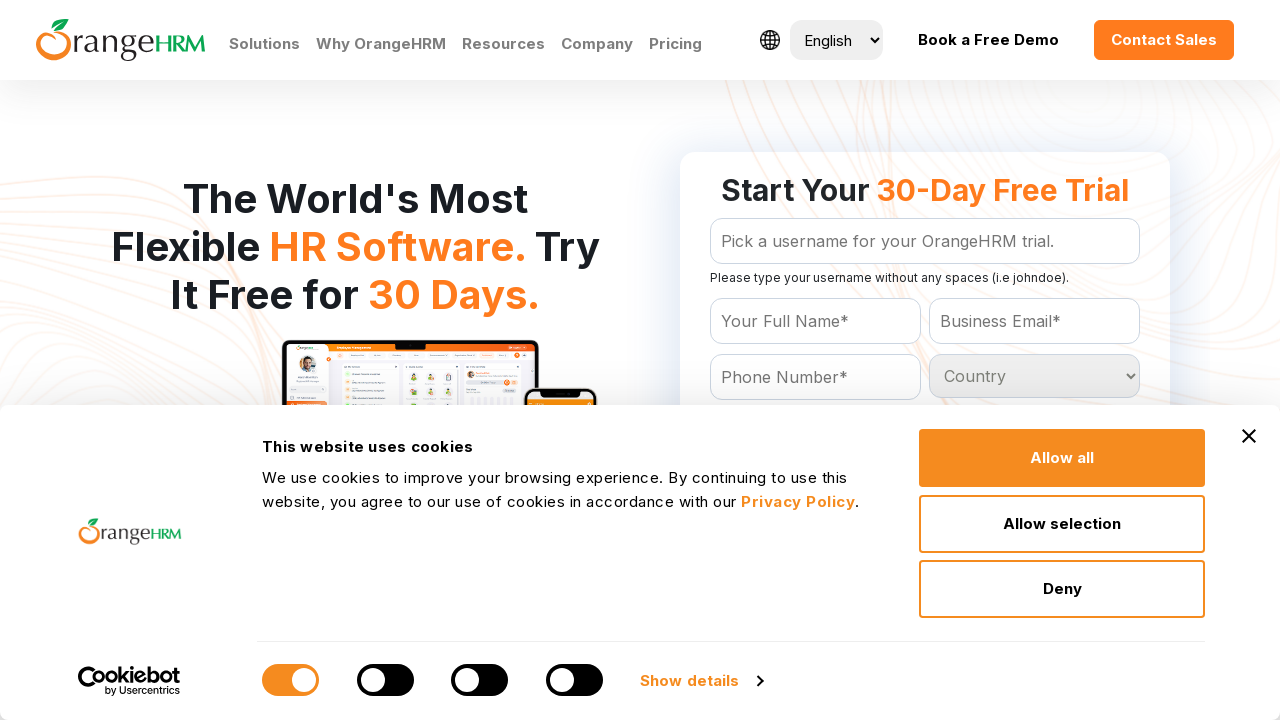

Navigated to OrangeHRM 30-day trial signup page
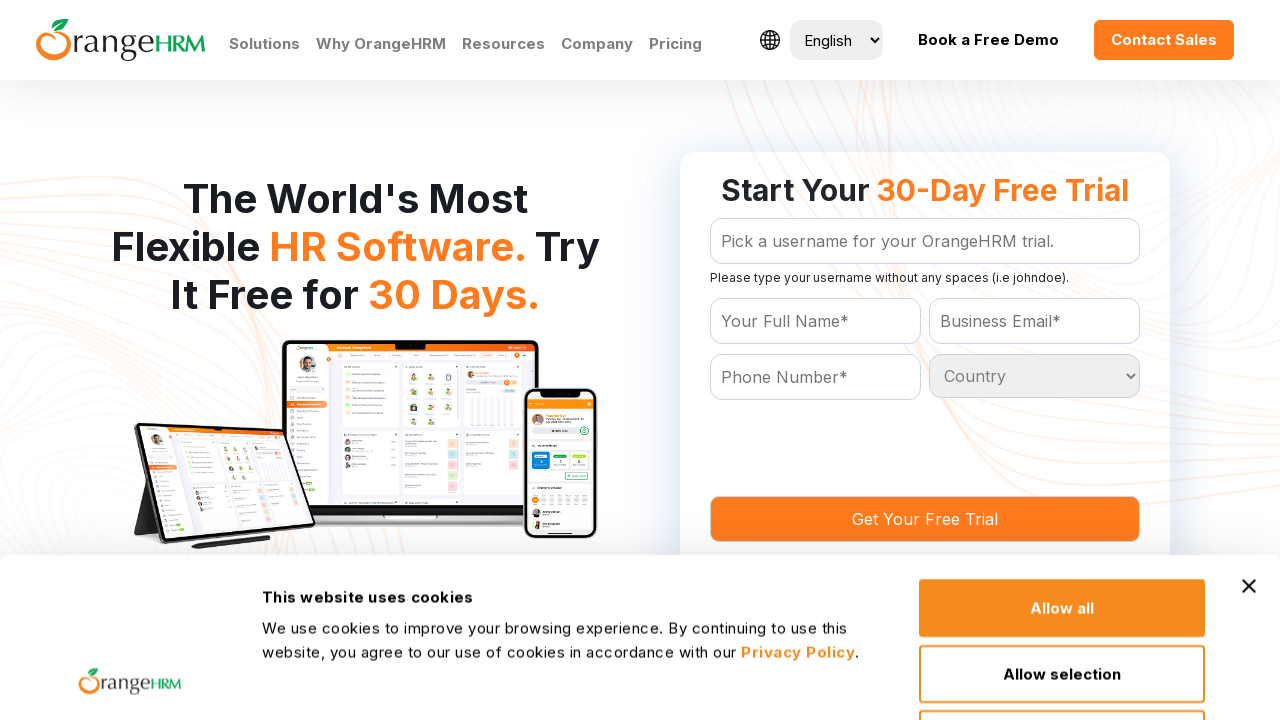

Selected 'India' from country dropdown menu on select[name='Country']
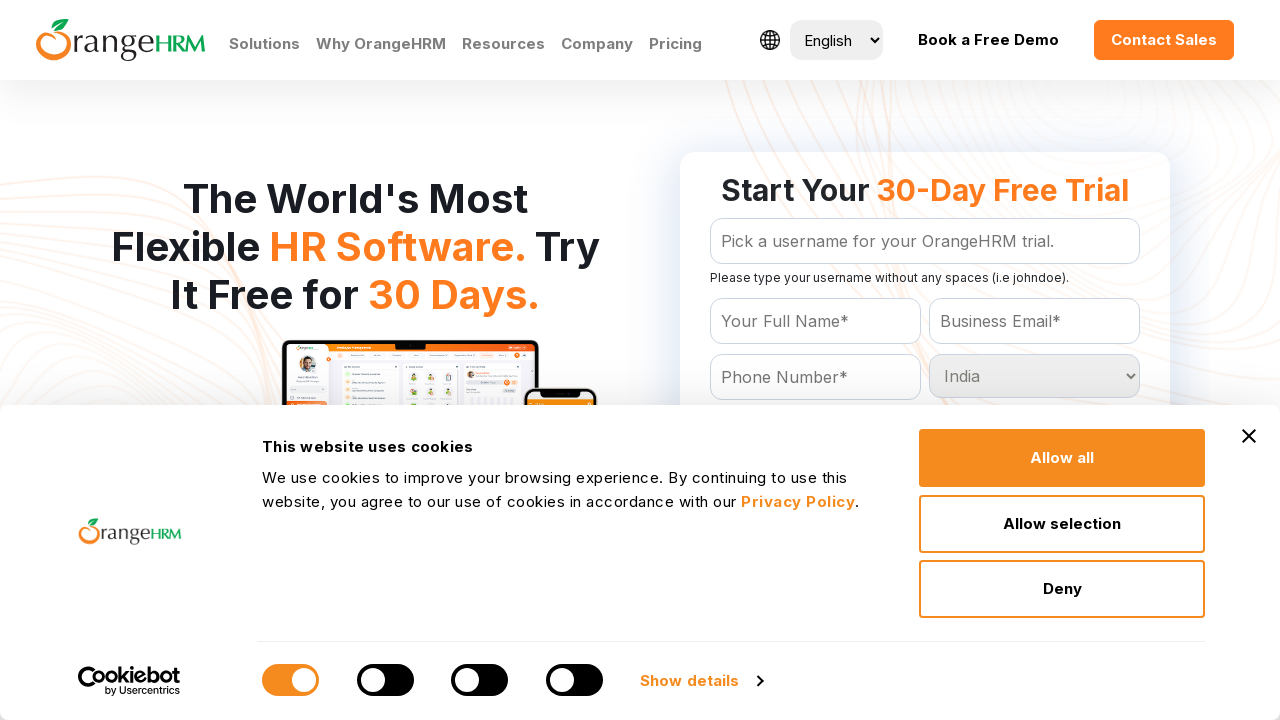

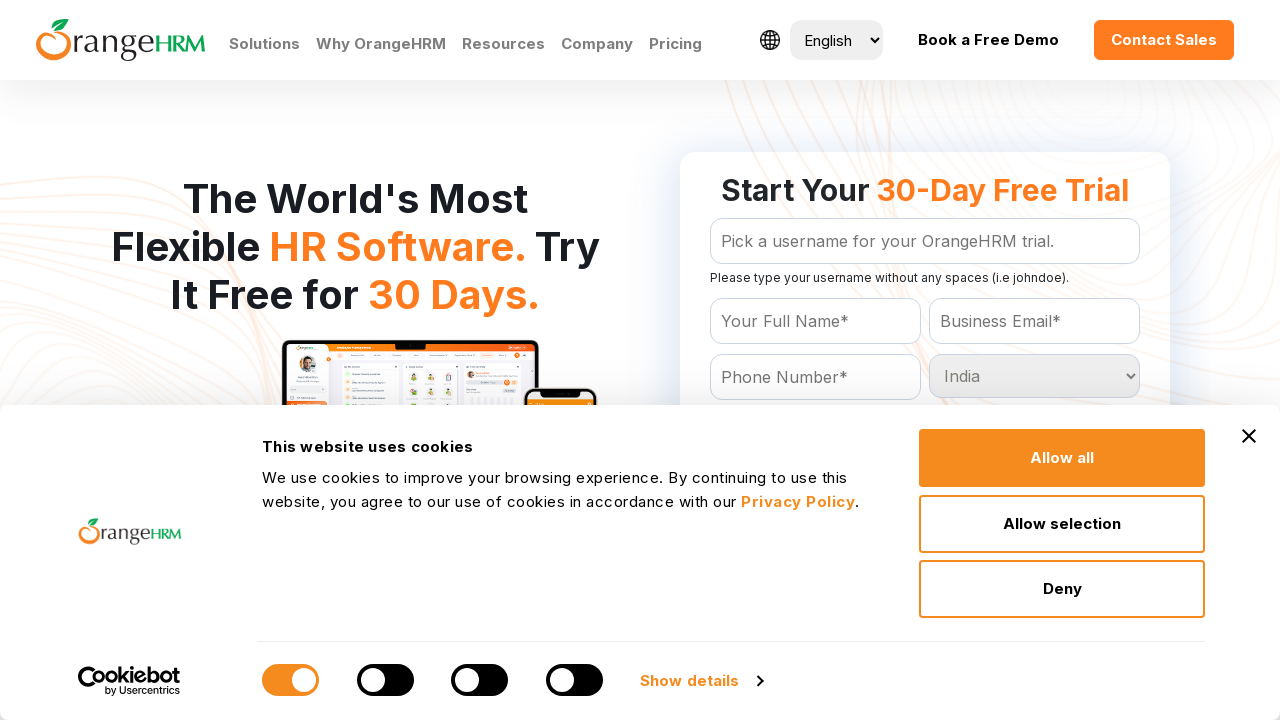